Verifies the form title "Generate API Key" is displayed on the page.

Starting URL: https://api.nasa.gov/

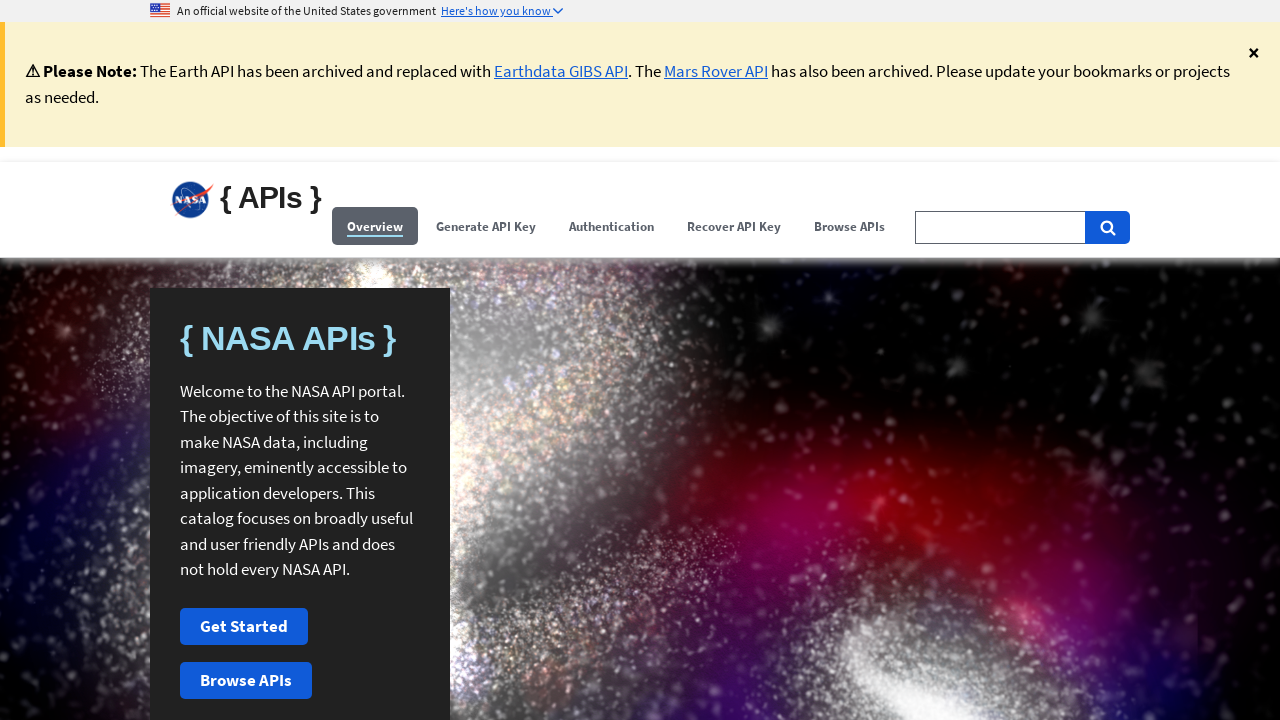

Navigated to NASA API homepage
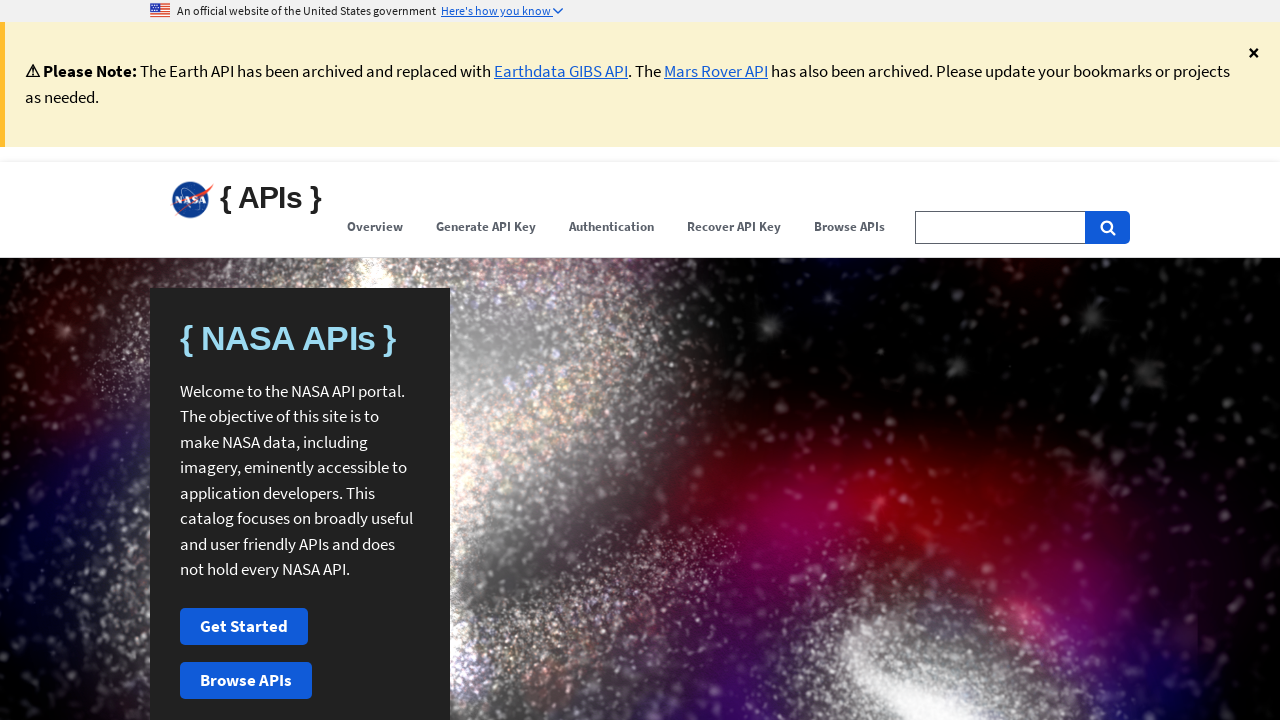

Verified form title 'Generate API Key' is displayed on the page
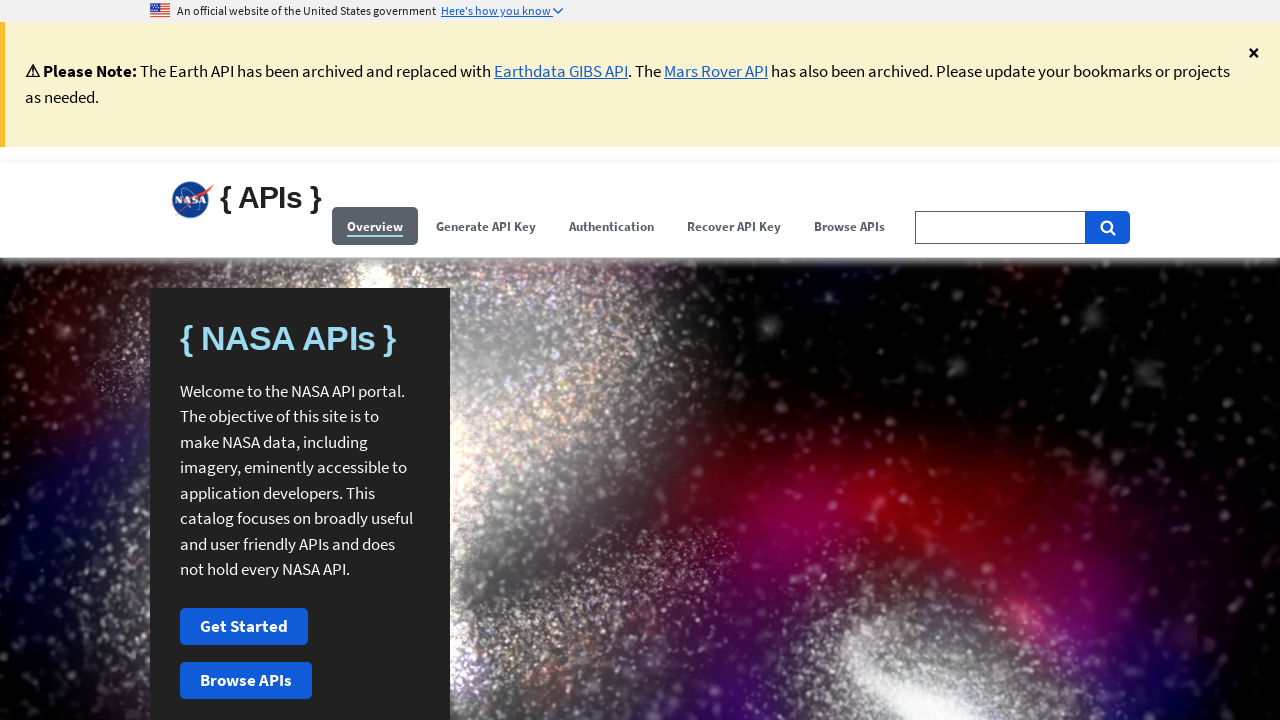

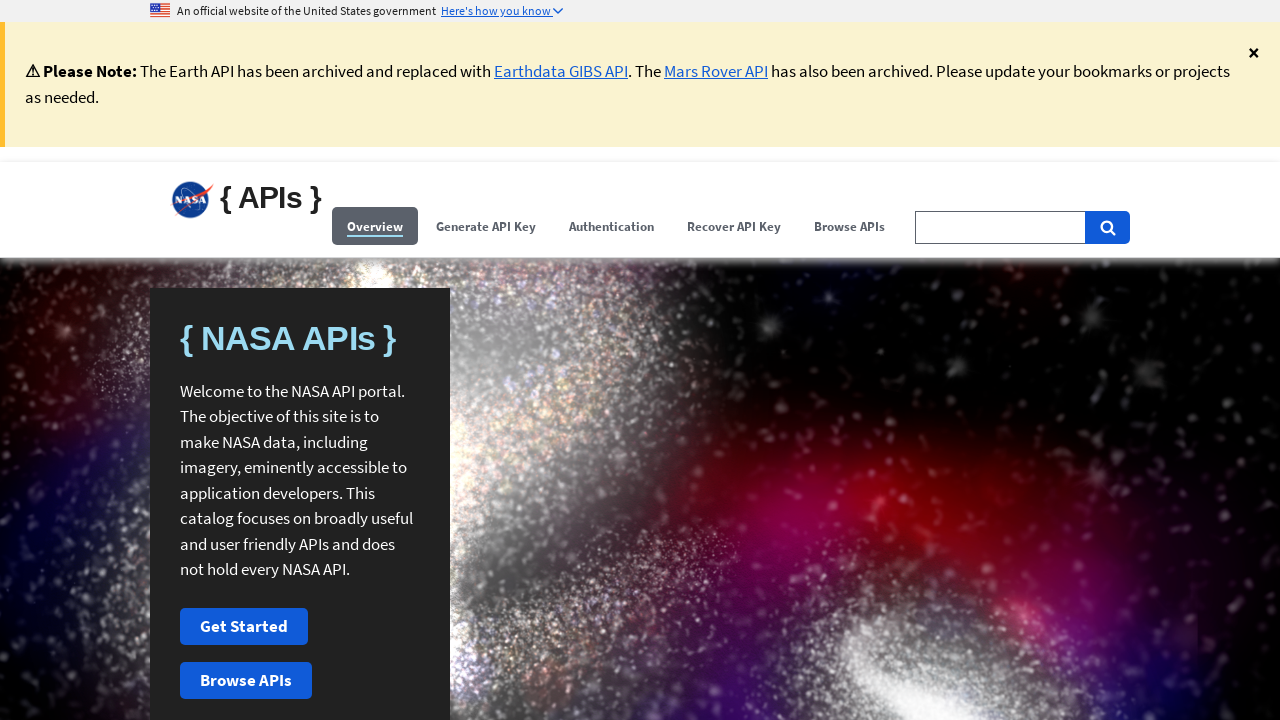